Navigates to the Fabryka Testów website and waits for the page to load.

Starting URL: https://fabrykatestow.pl

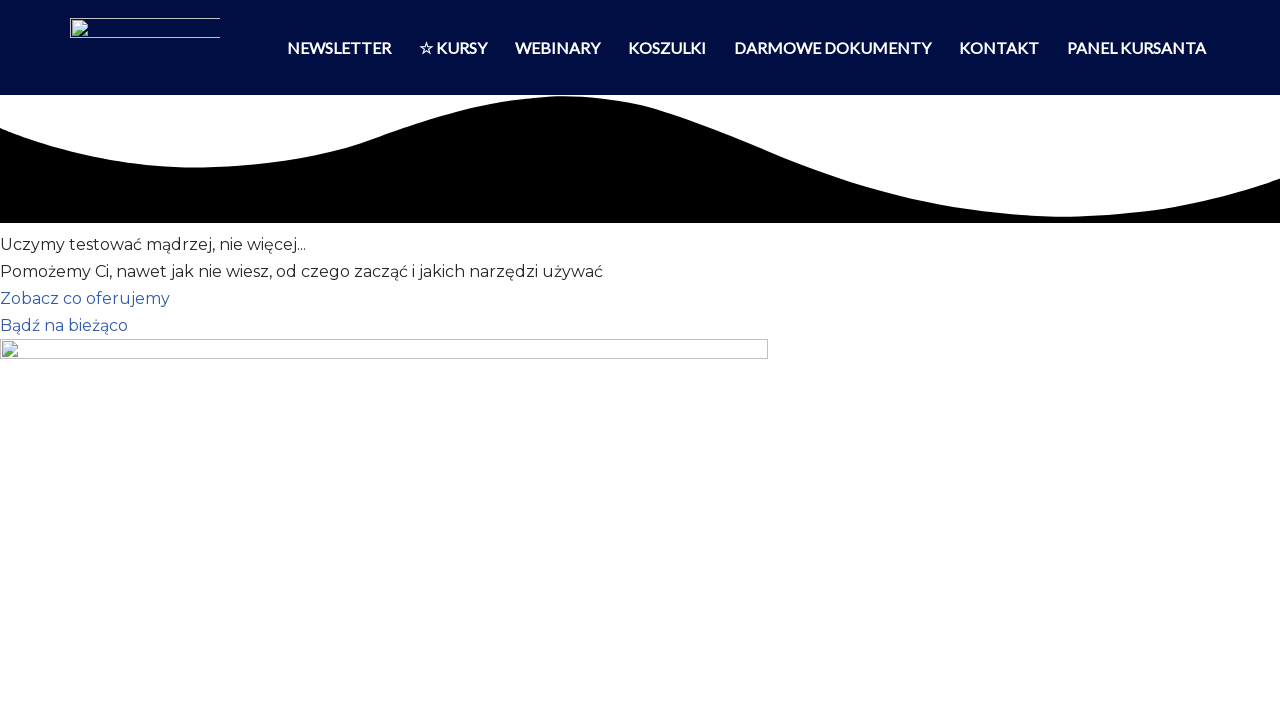

Navigated to Fabryka Testów website (https://fabrykatestow.pl)
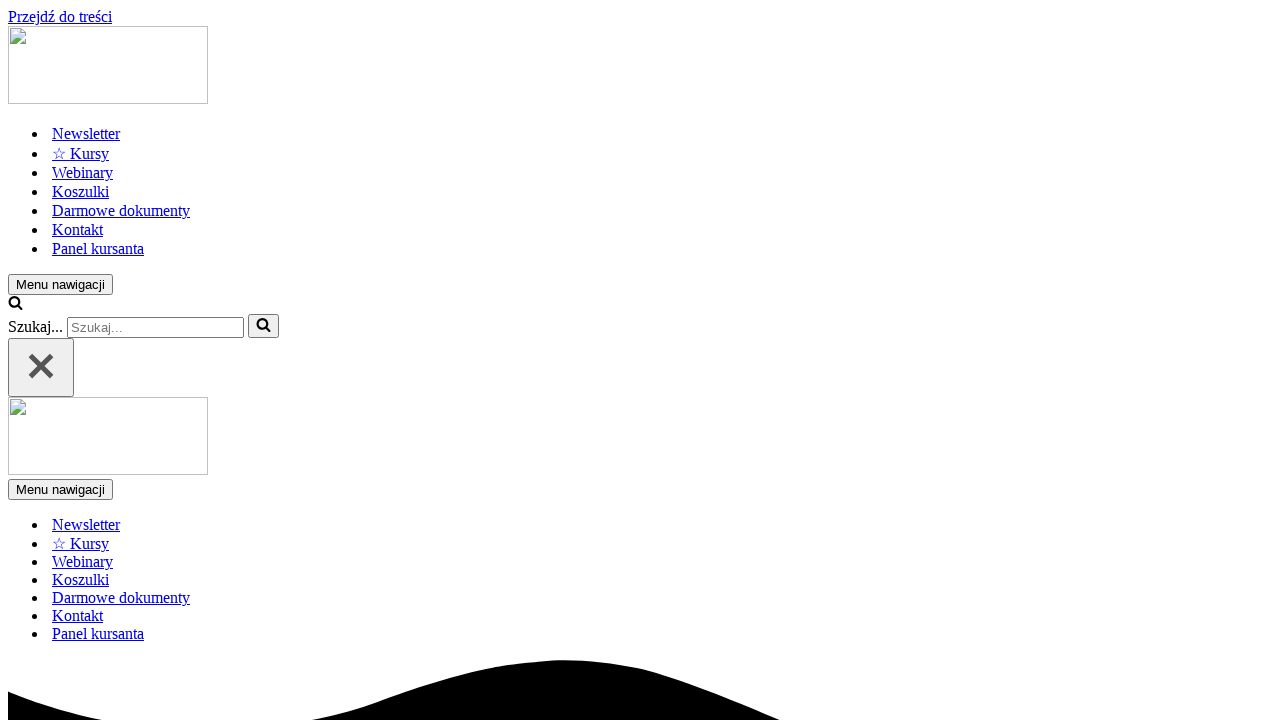

Page fully loaded - network idle state reached
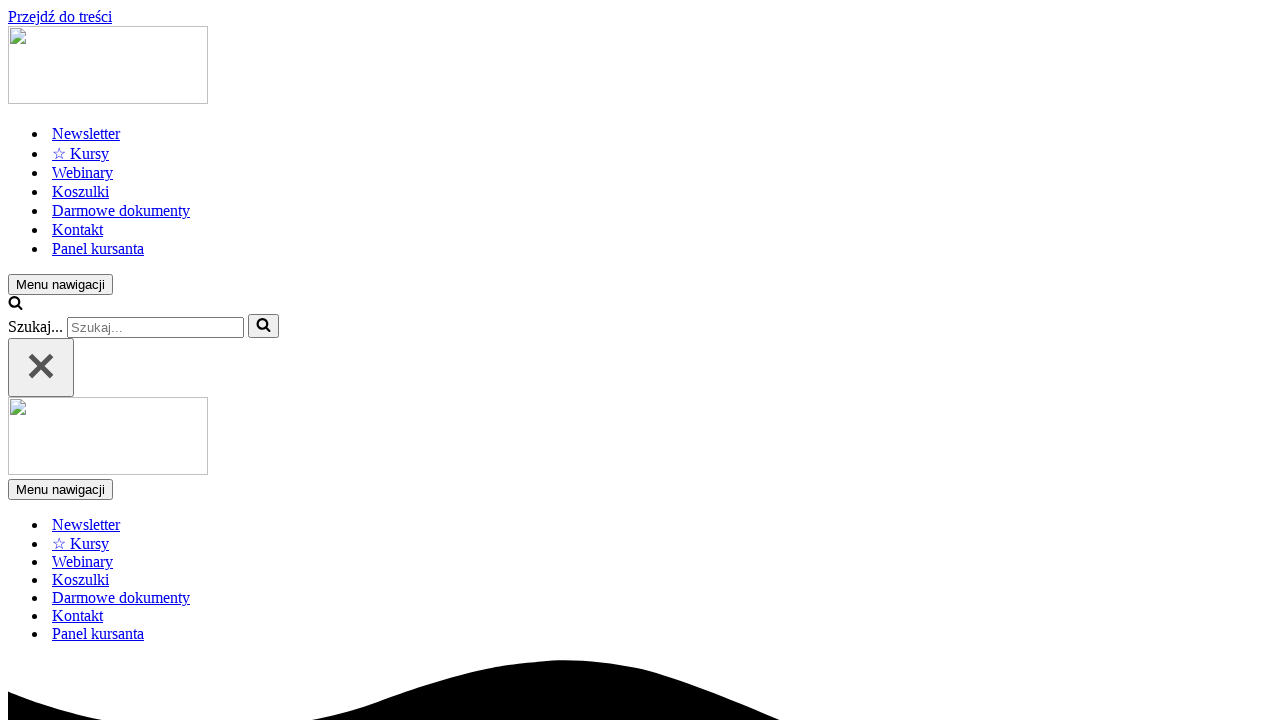

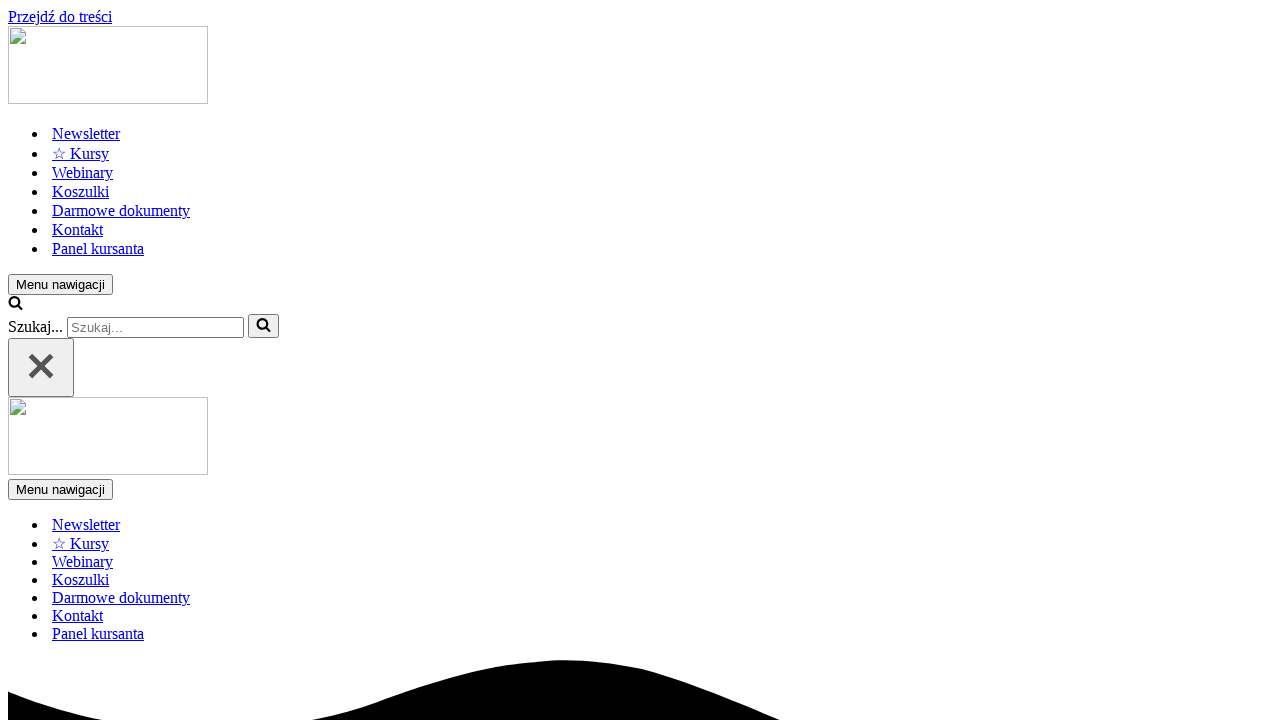